Opens a GitHub user profile page and sets the browser window to fullscreen mode

Starting URL: https://github.com/waquar

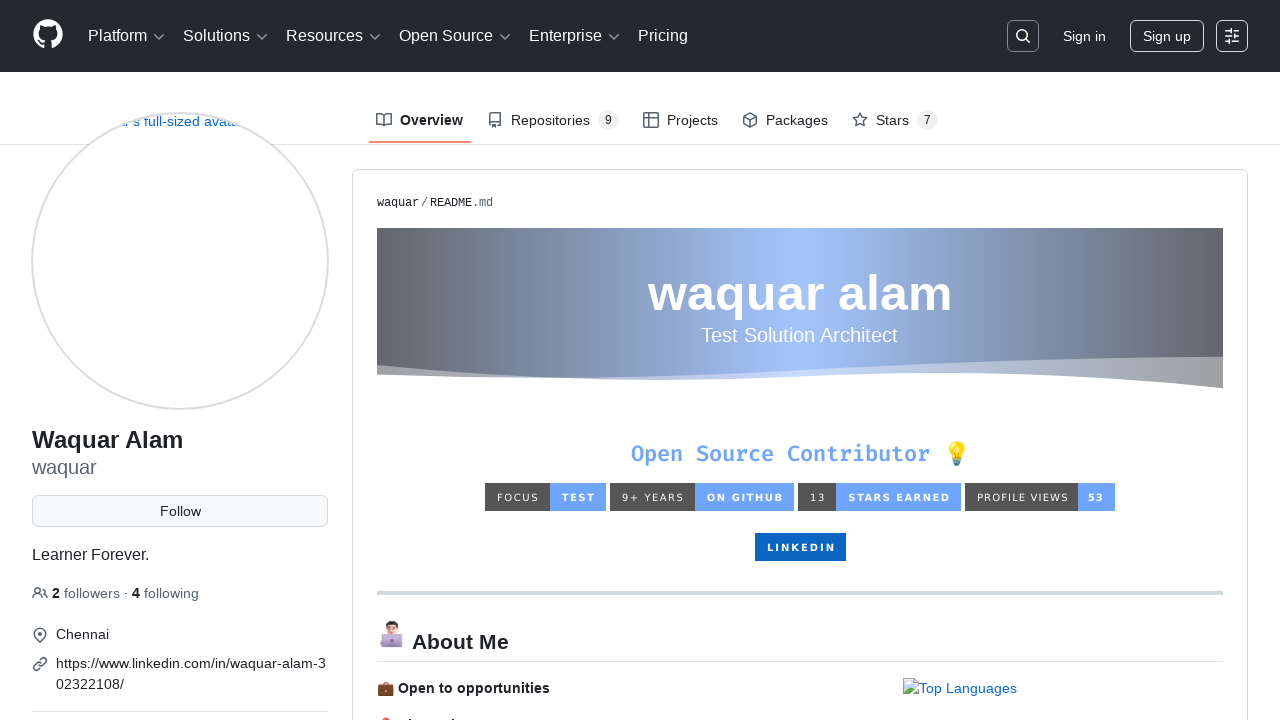

Set viewport to 1920x1080 fullscreen mode
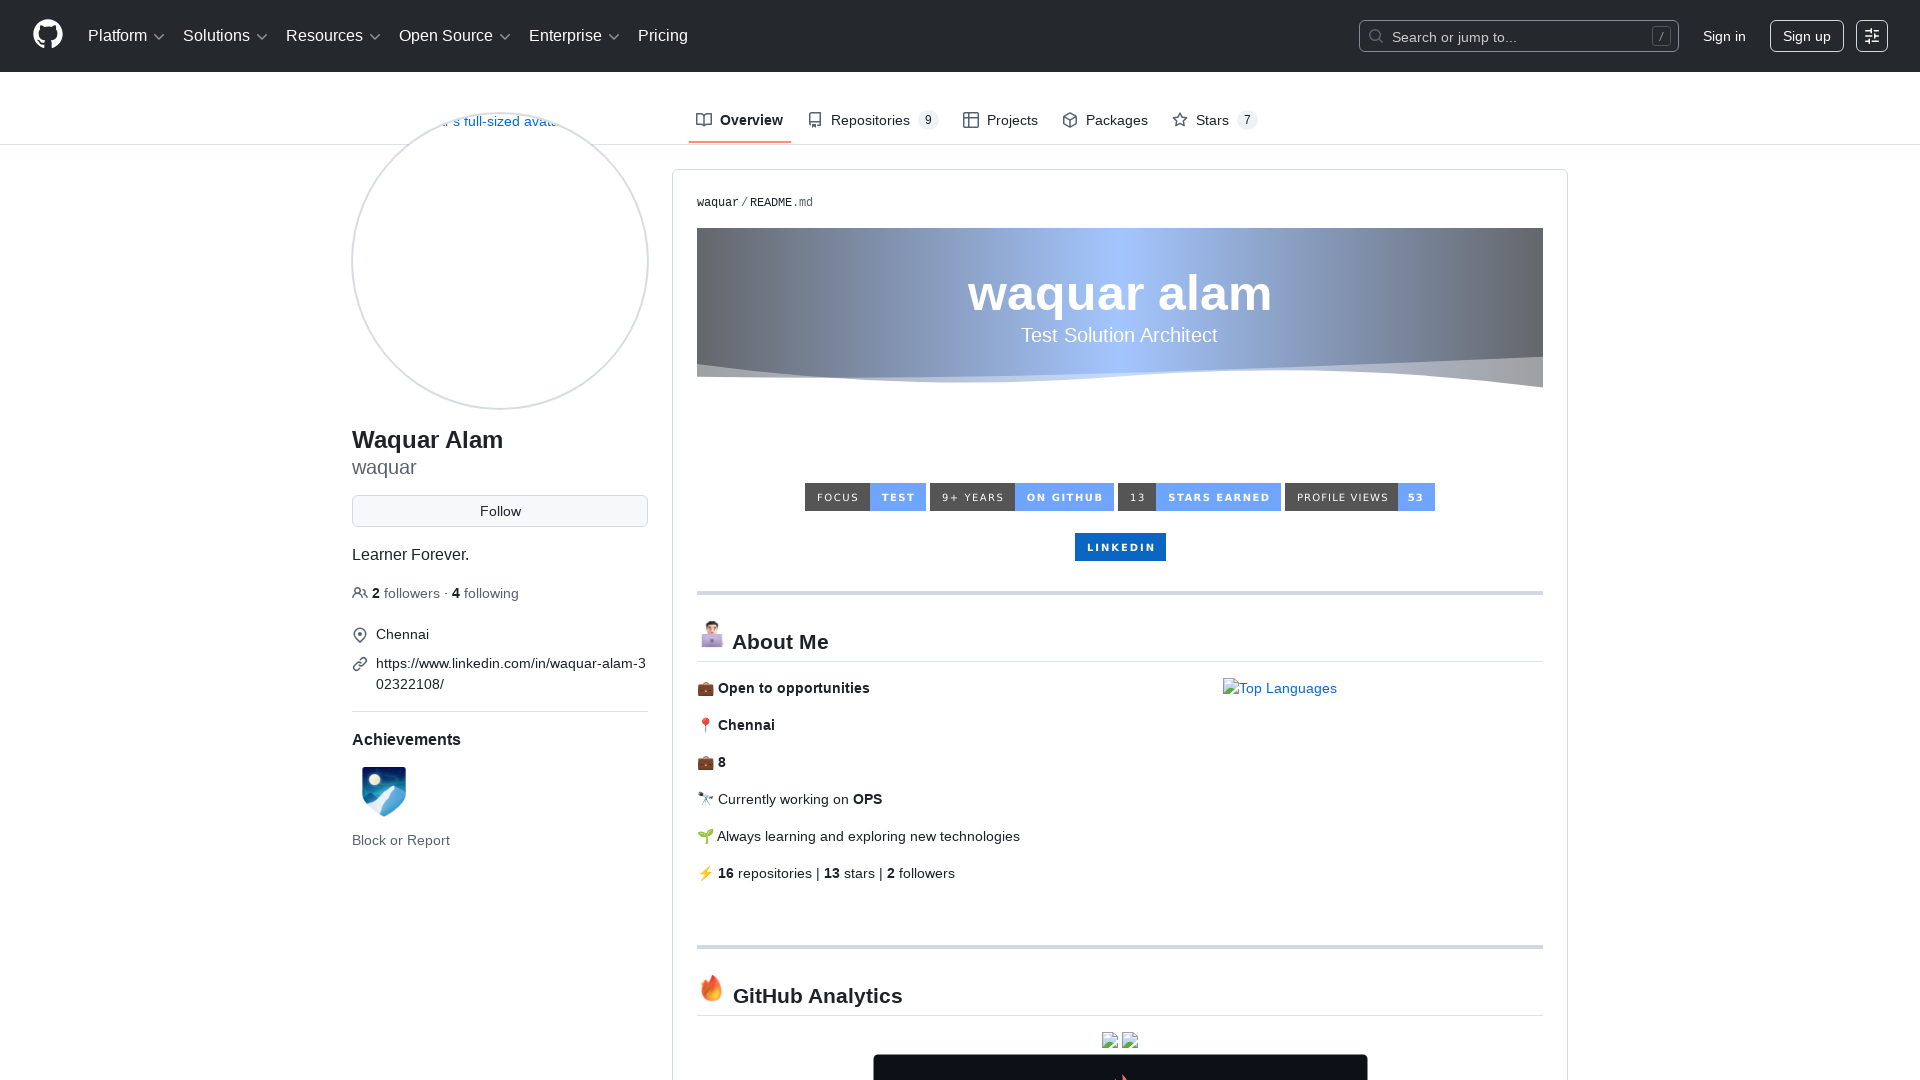

GitHub profile page loaded - avatar element visible
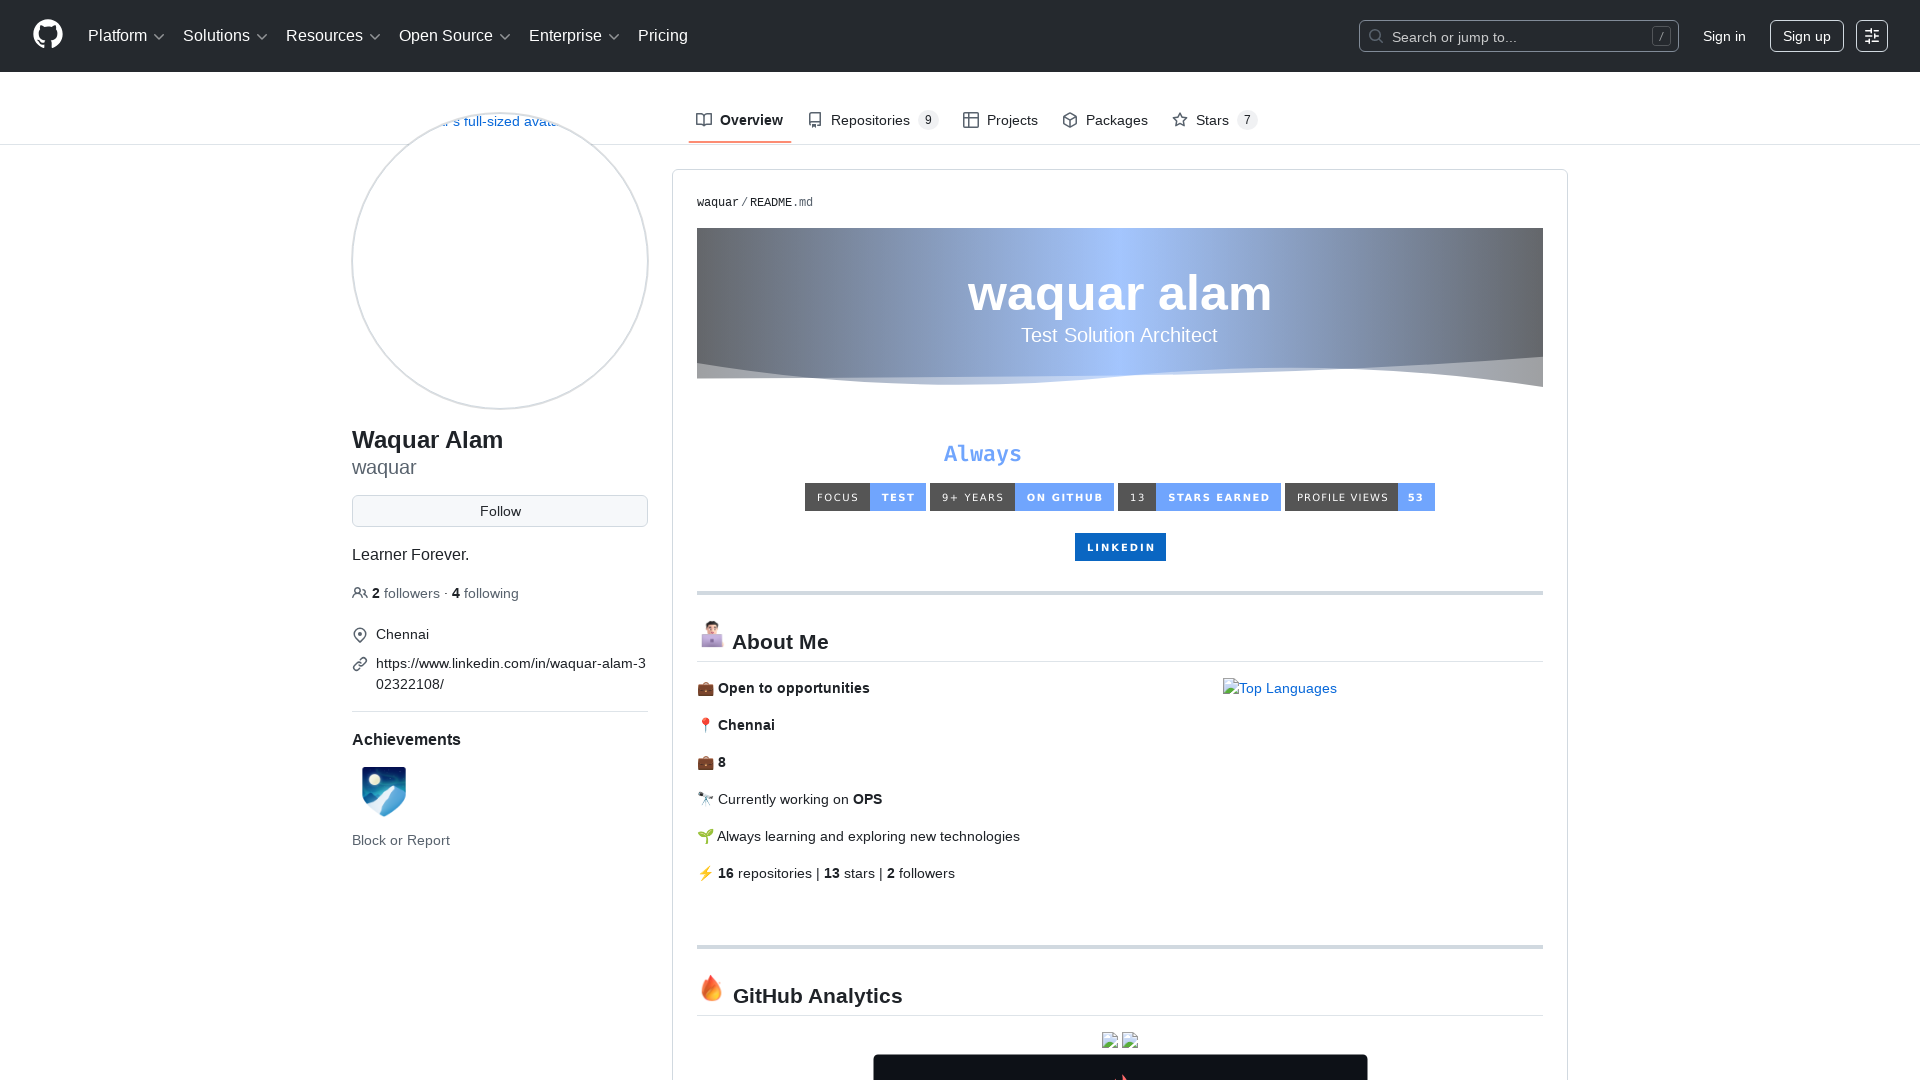

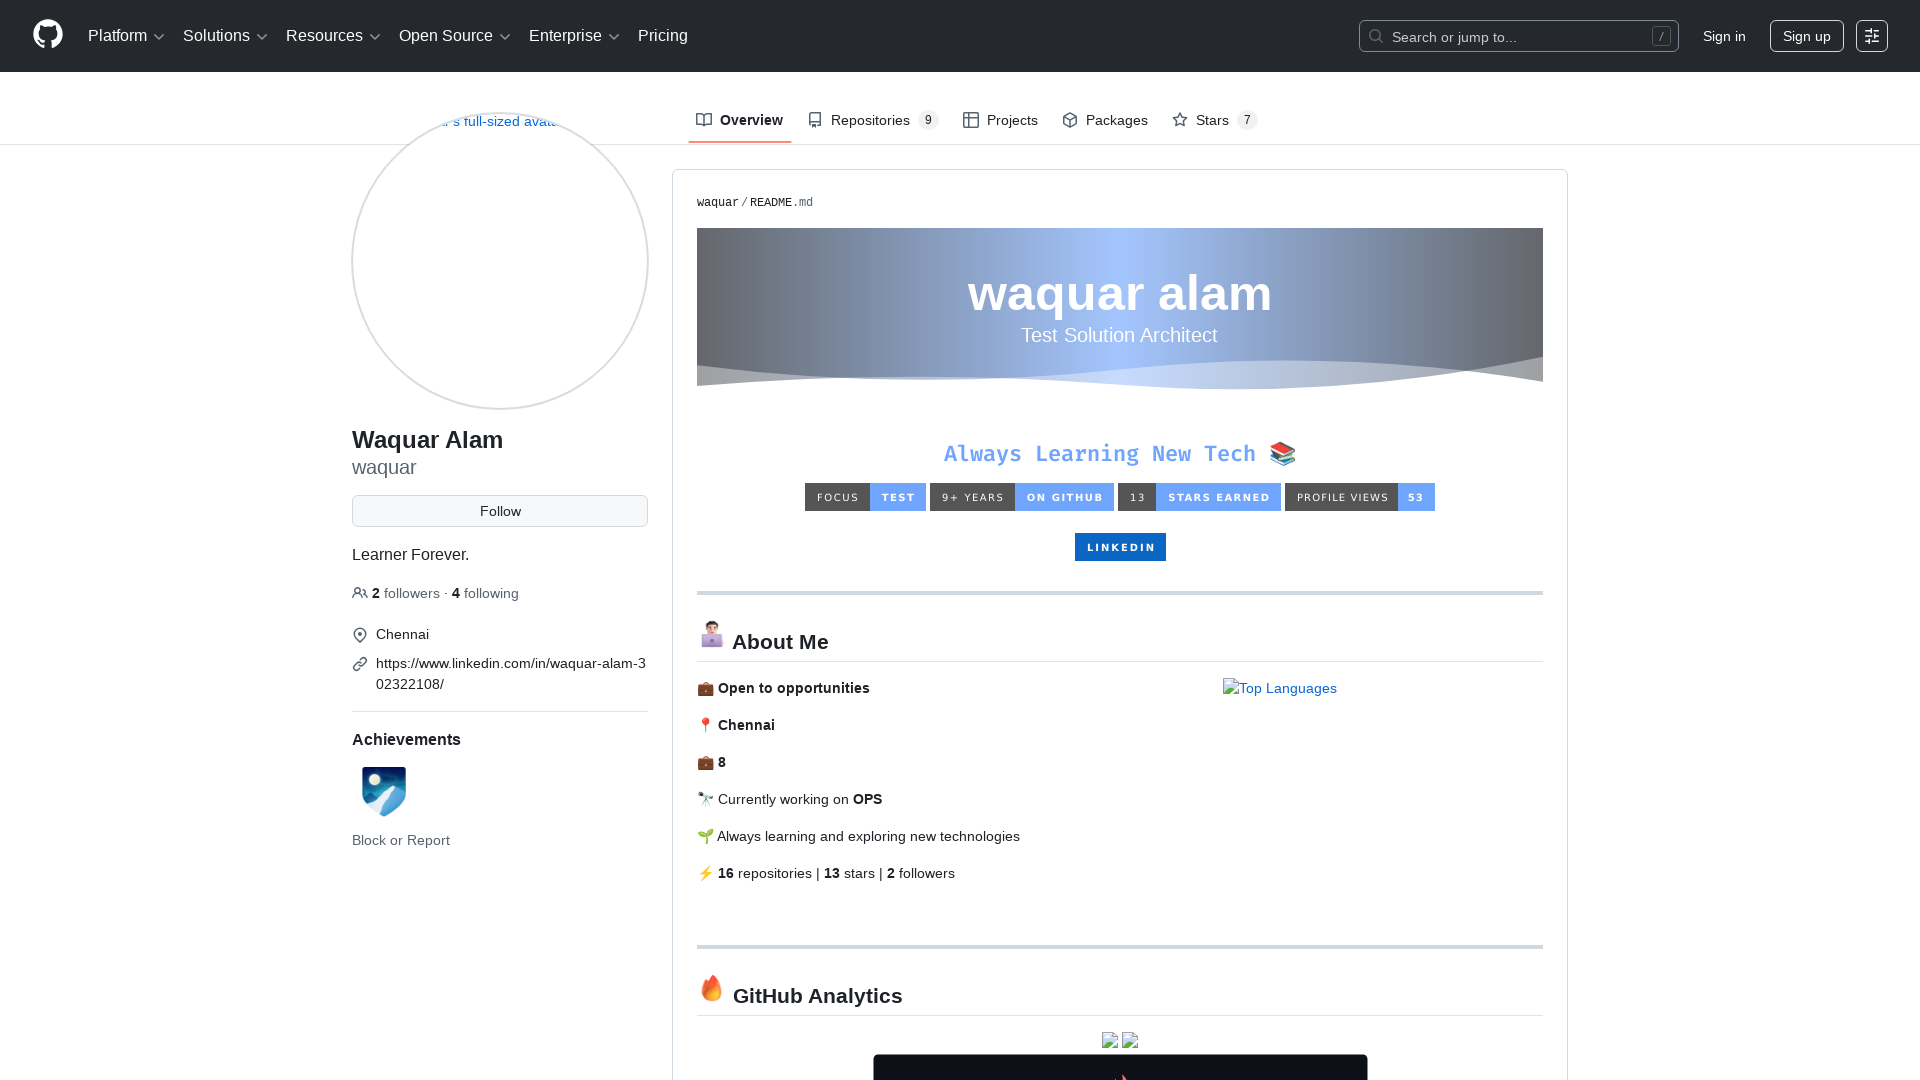